Tests that the main and footer sections become visible when items are added.

Starting URL: https://demo.playwright.dev/todomvc

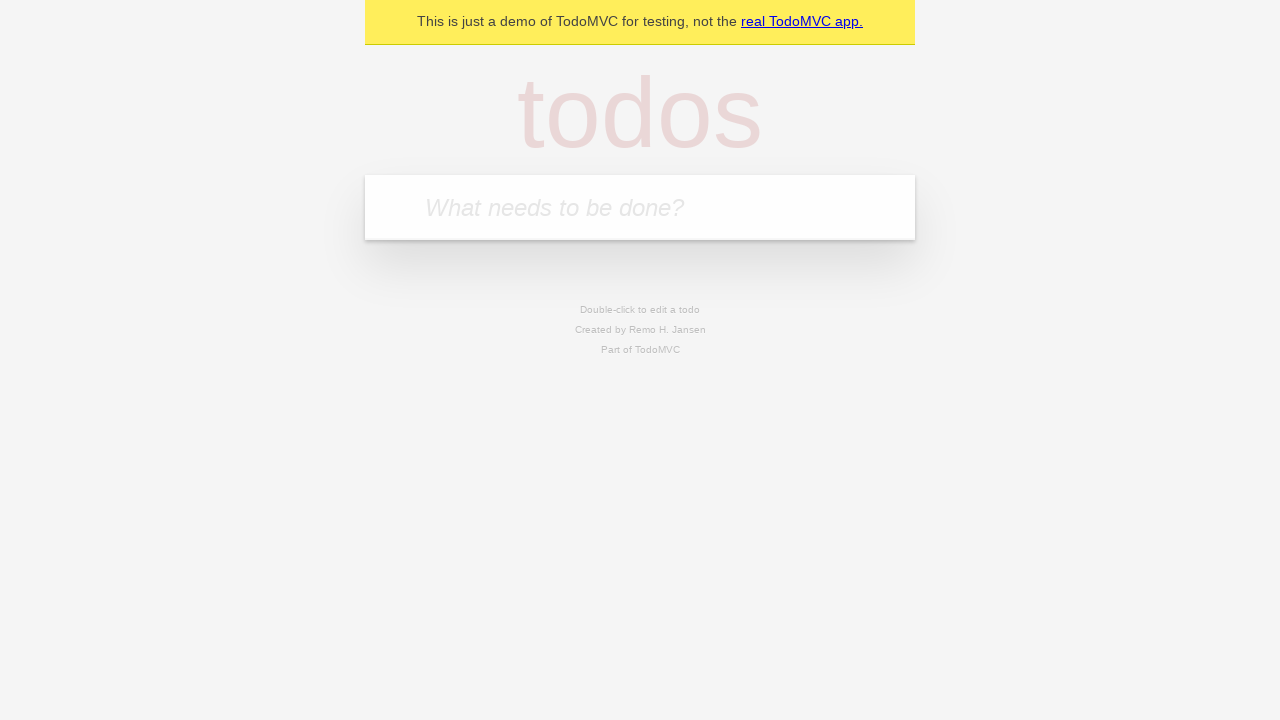

Filled todo input with 'buy some cheese' on internal:attr=[placeholder="What needs to be done?"i]
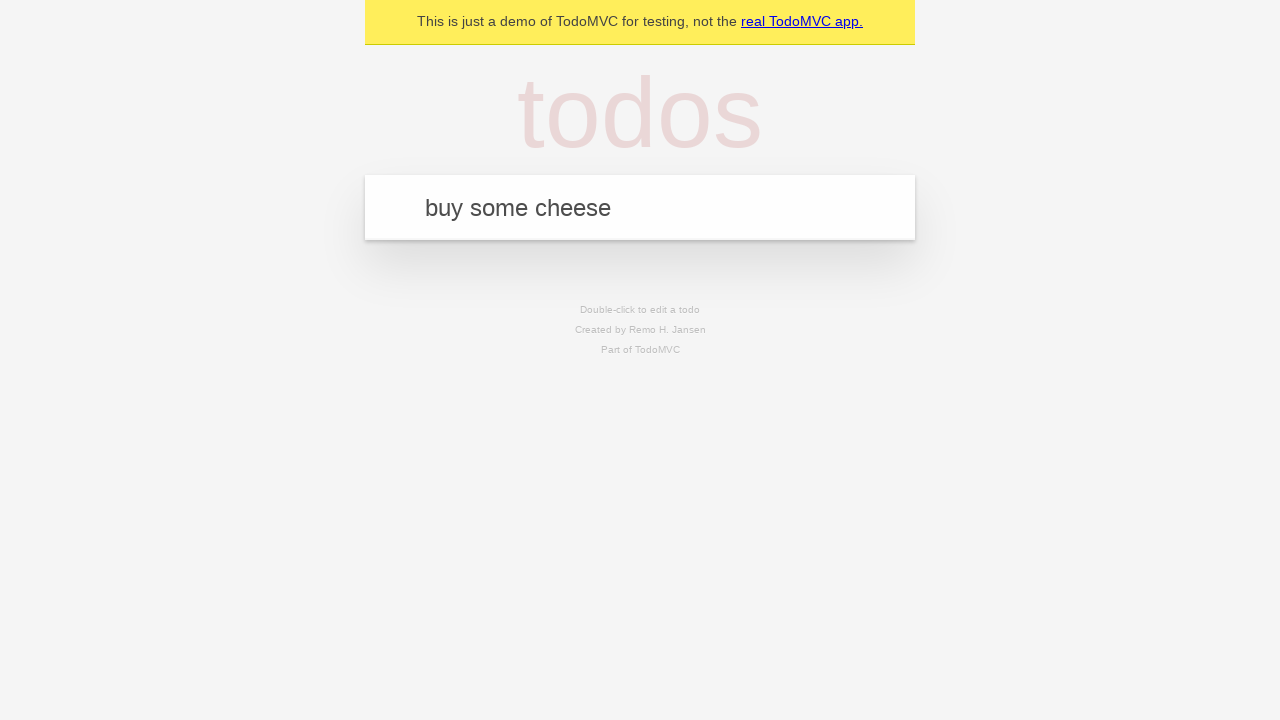

Pressed Enter to add todo item on internal:attr=[placeholder="What needs to be done?"i]
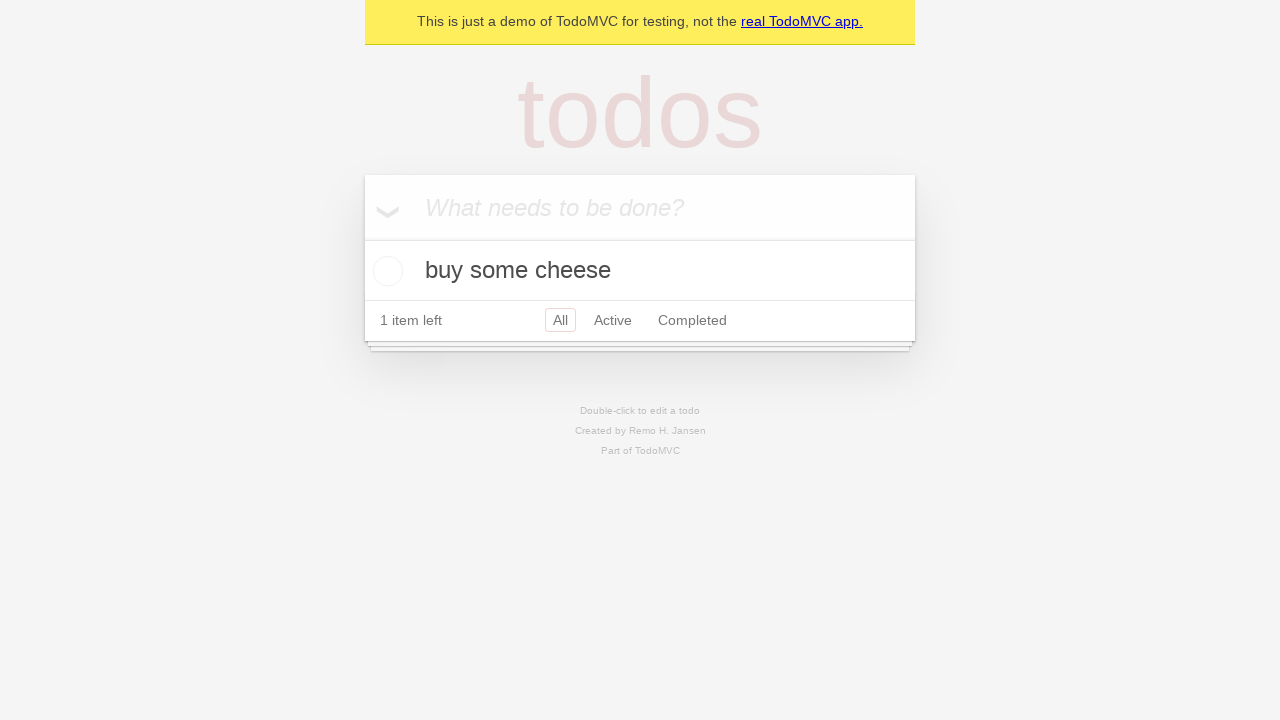

Main section became visible
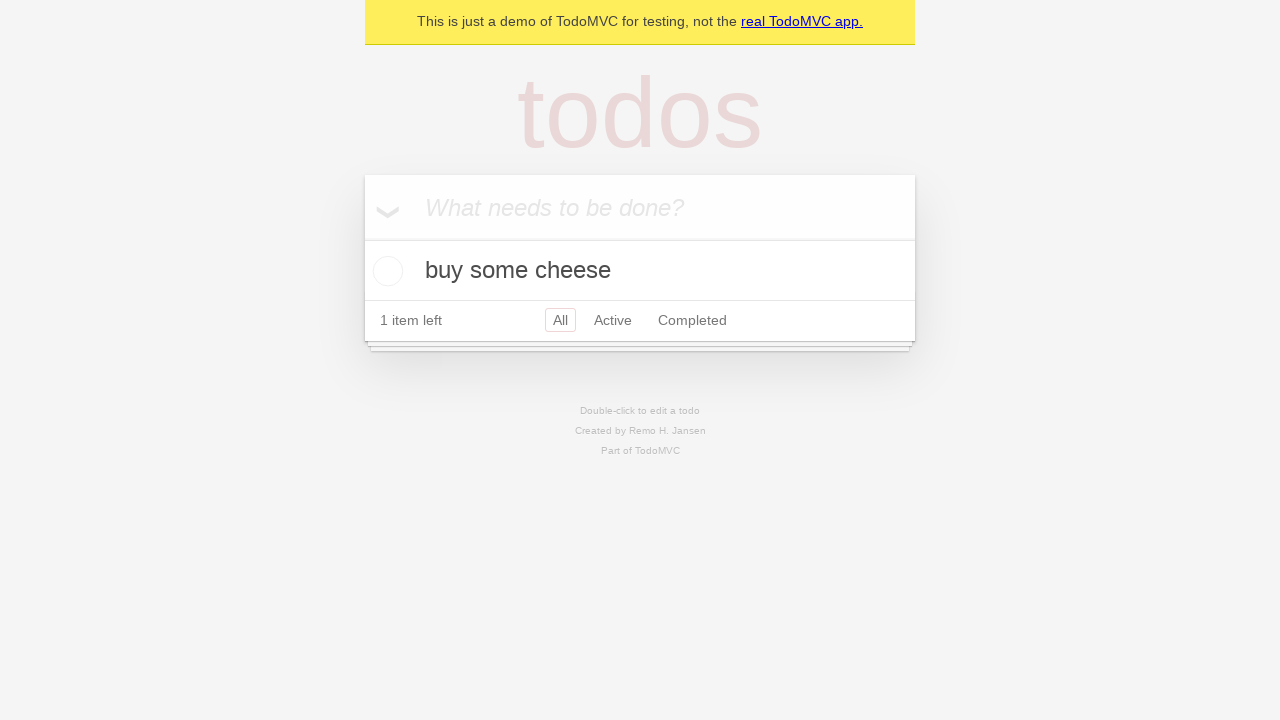

Footer section became visible
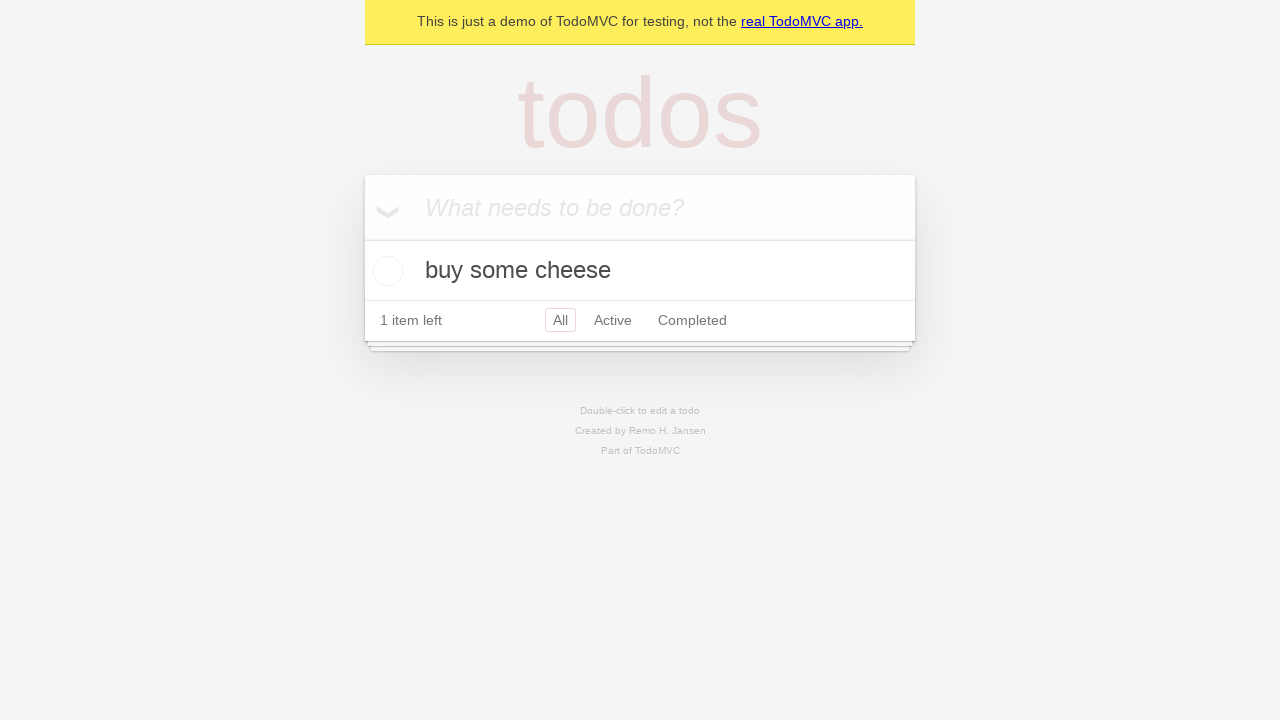

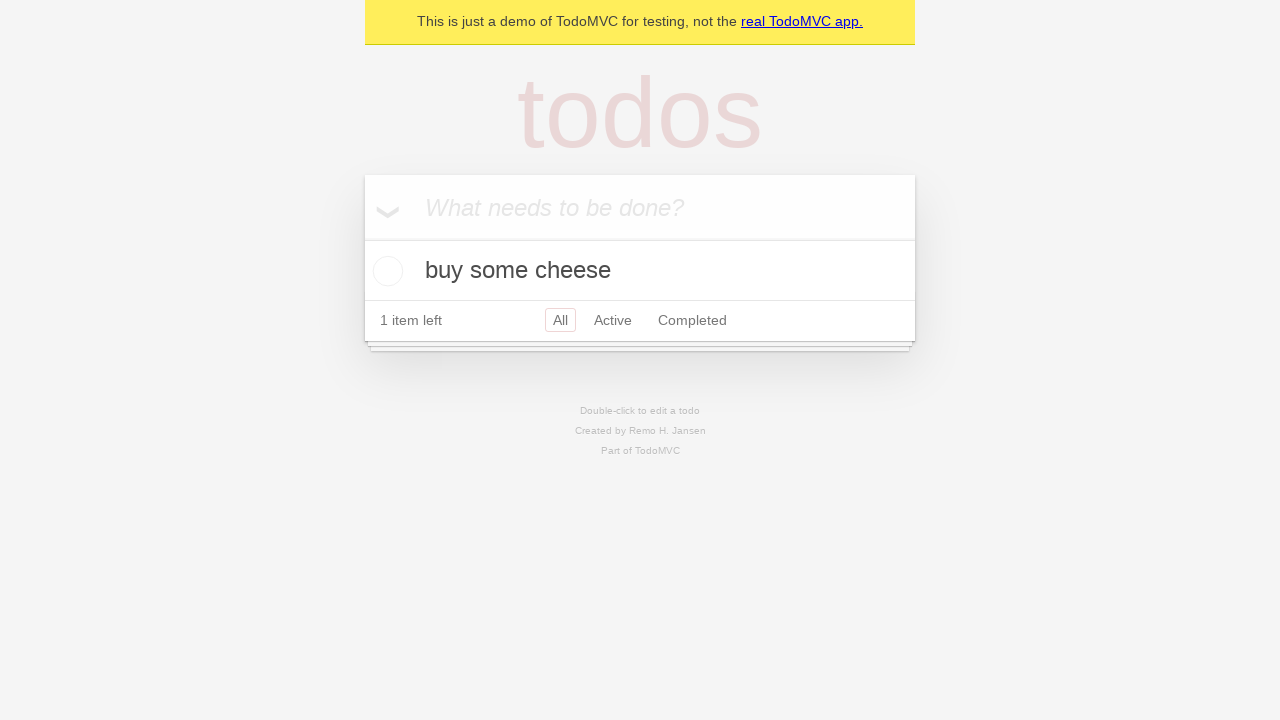